Tests file download functionality by clicking on a download link on the page

Starting URL: https://the-internet.herokuapp.com/download

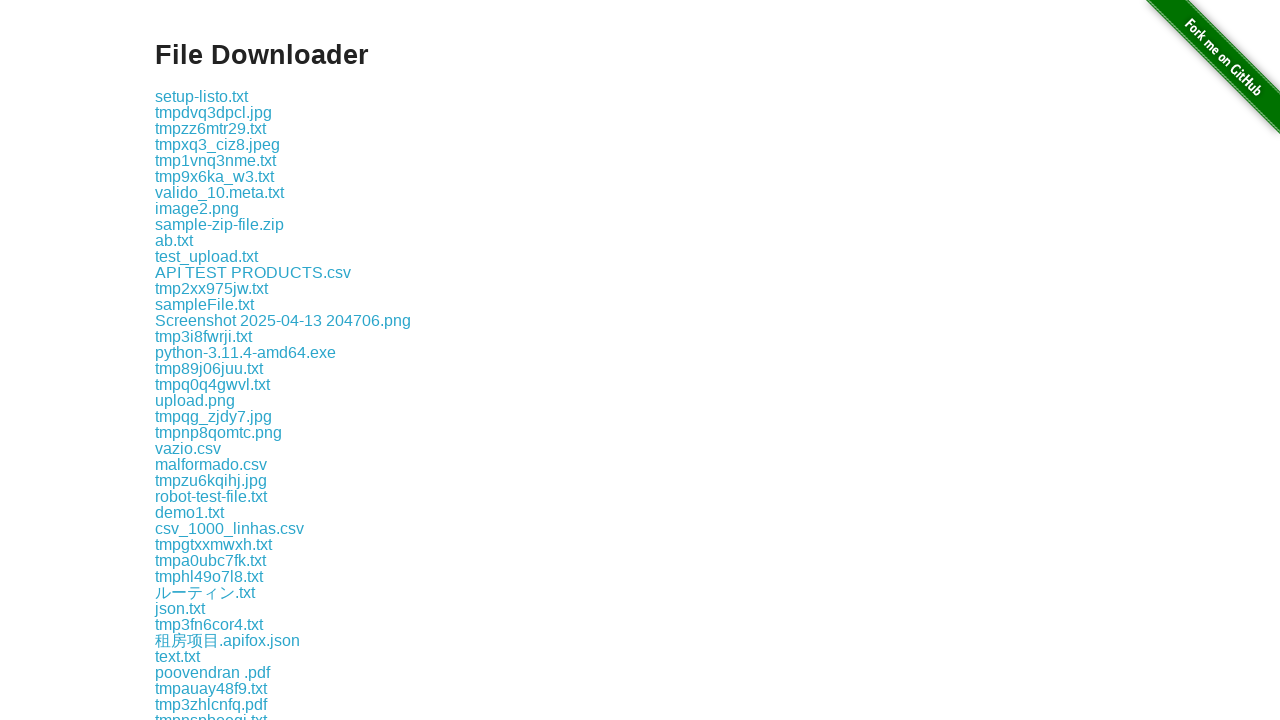

Clicked on the third download link at (214, 112) on a >> nth=2
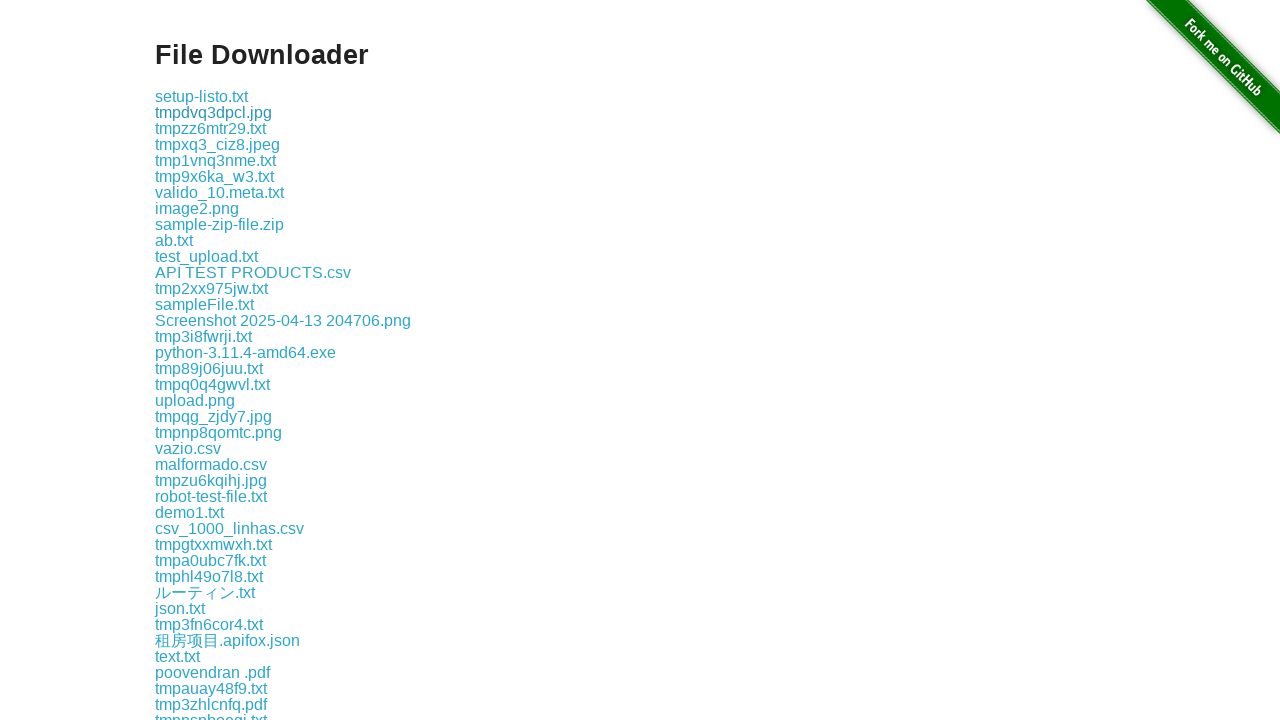

Waited 3 seconds for download to start
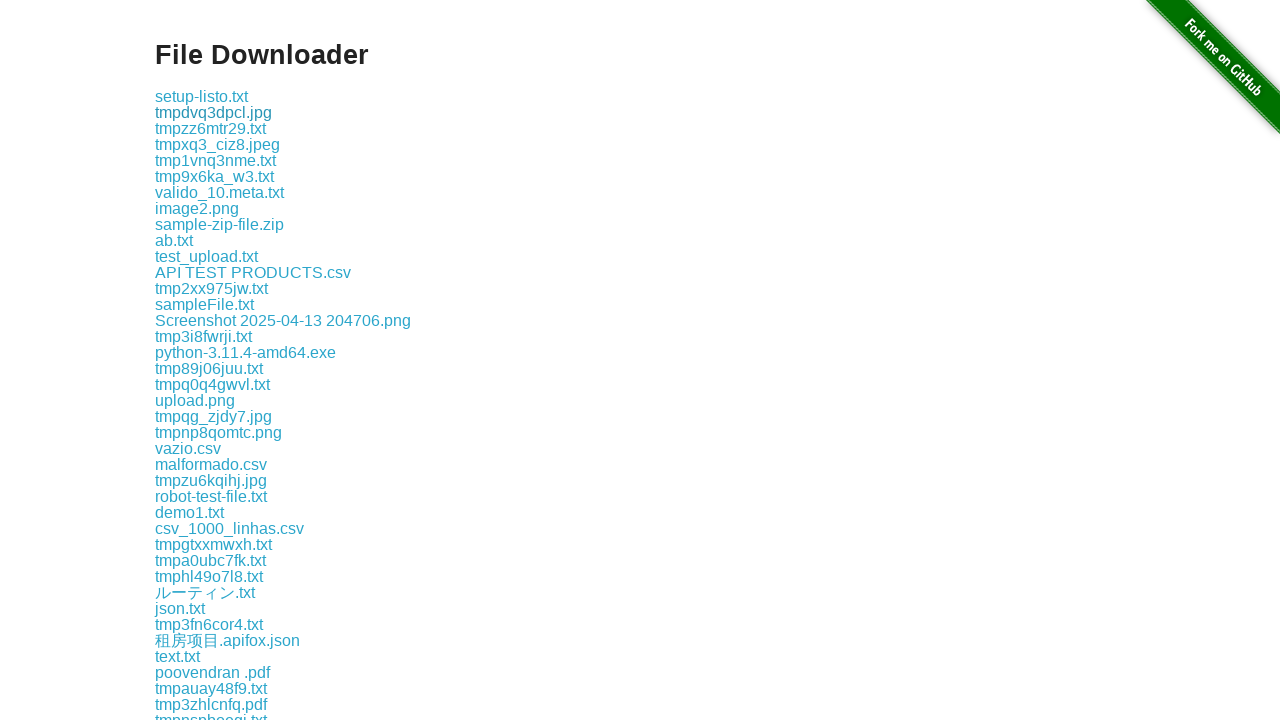

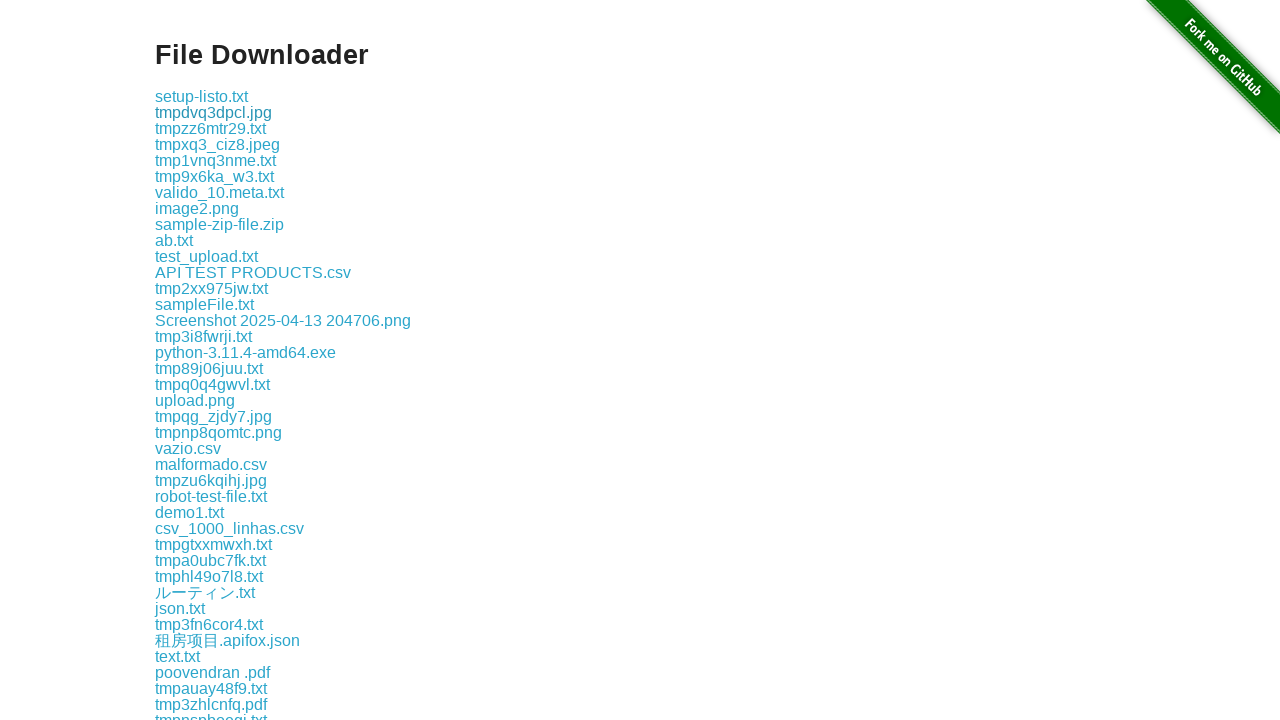